Navigates to OrangeHRM free trial page and fills the subdomain field in the signup form

Starting URL: https://www.orangehrm.com/en/30-day-free-trial

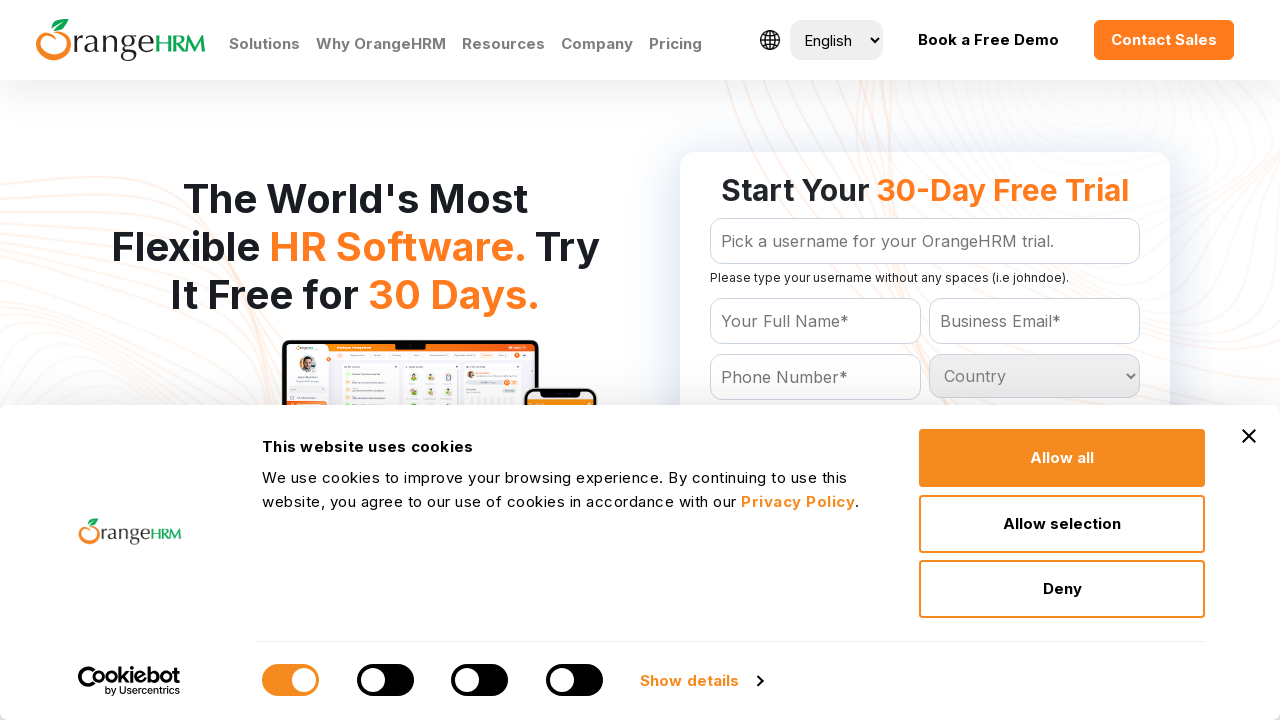

Navigated to OrangeHRM 30-day free trial page
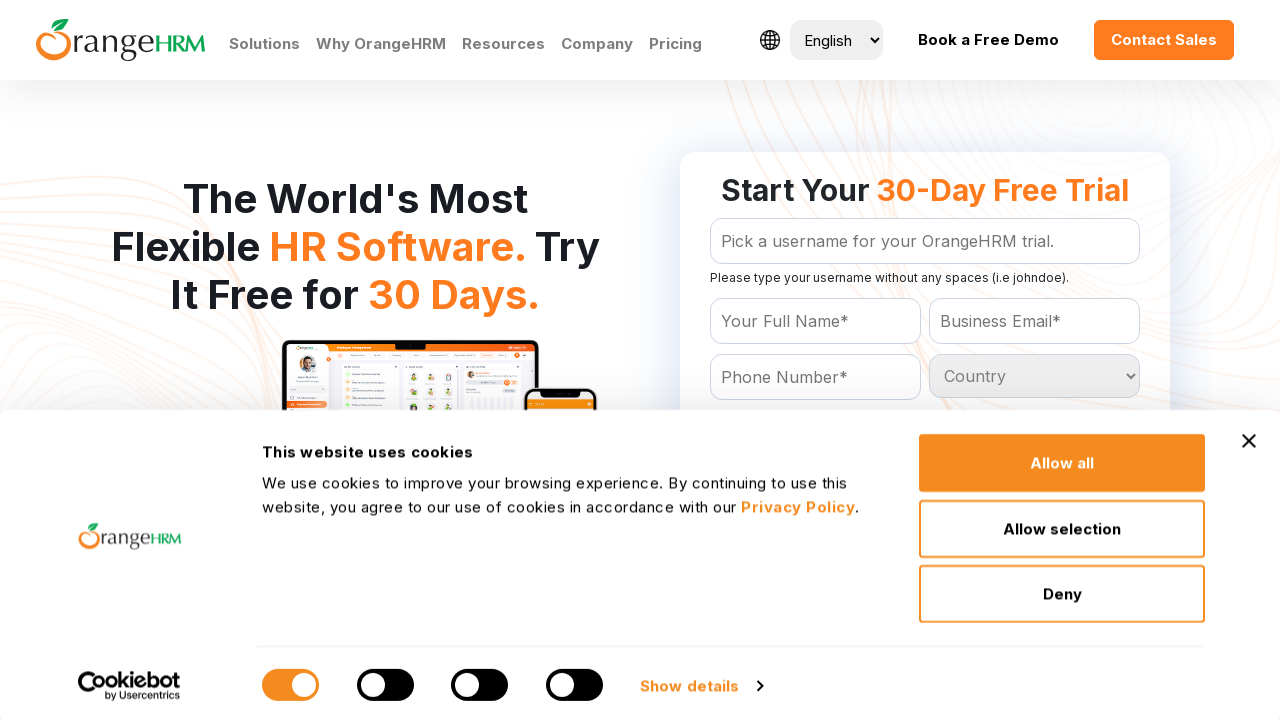

Filled subdomain field with 'TechCompany2024' on #Form_getForm_subdomain
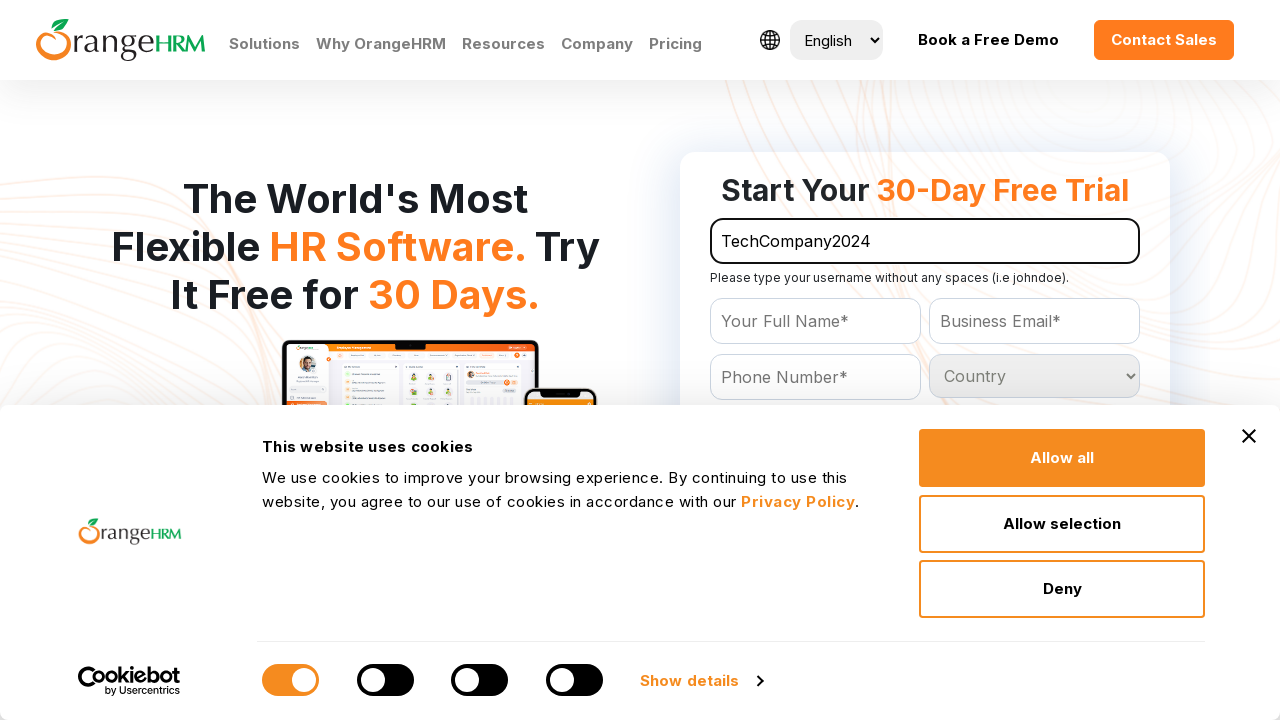

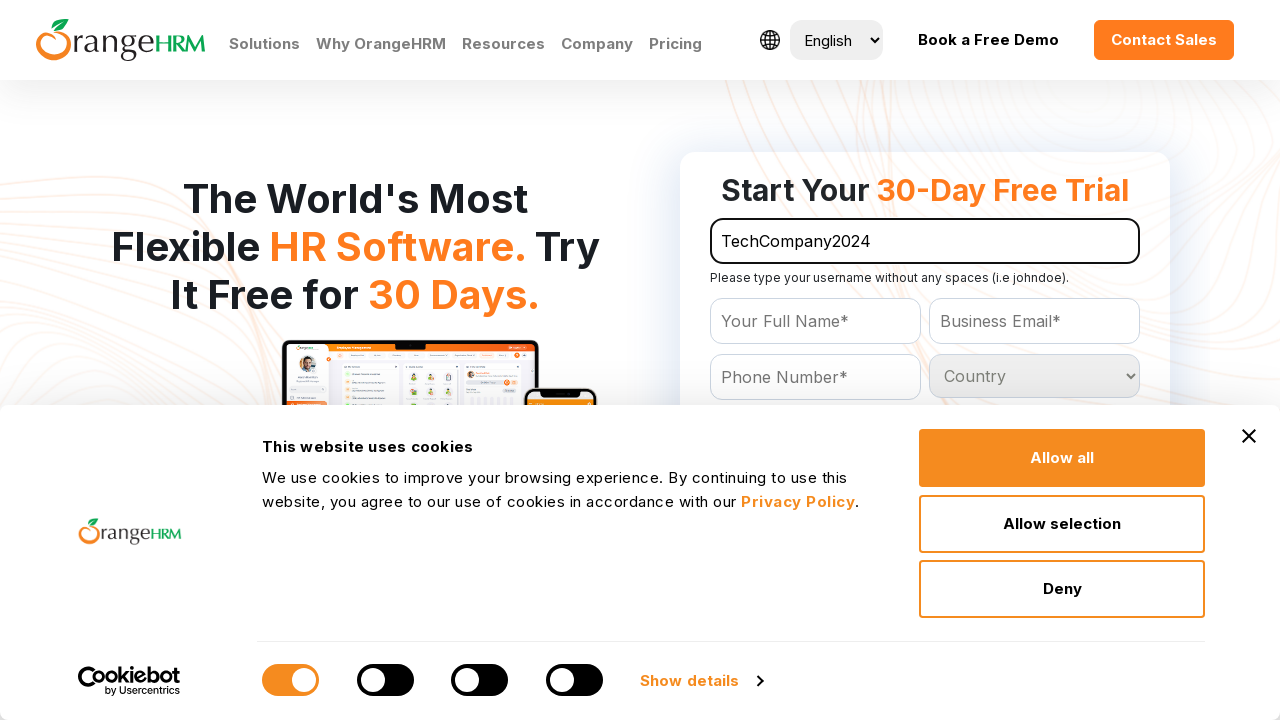